Tests login functionality with incorrect credentials to verify error message display on an e-commerce automation practice site

Starting URL: http://automationexercise.com

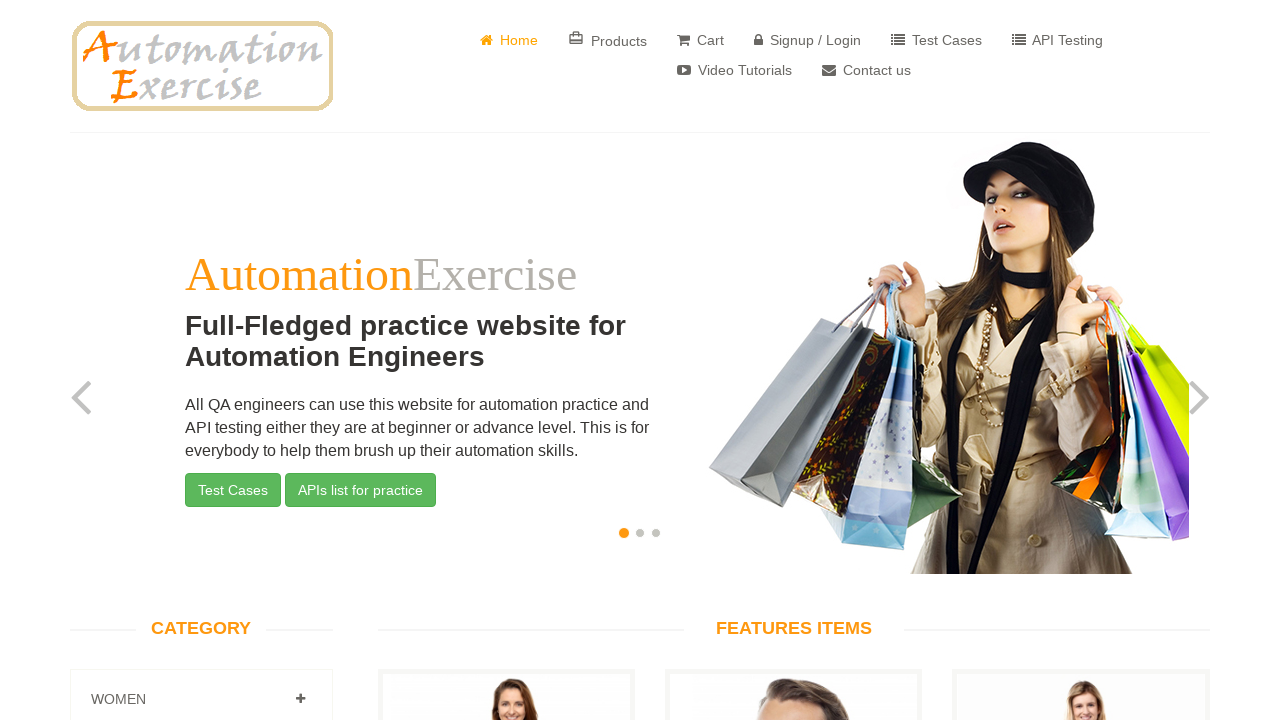

Clicked signup/login button in header at (808, 40) on xpath=//header[@id='header']/div[@class='header-middle']//ul[@class='nav navbar-
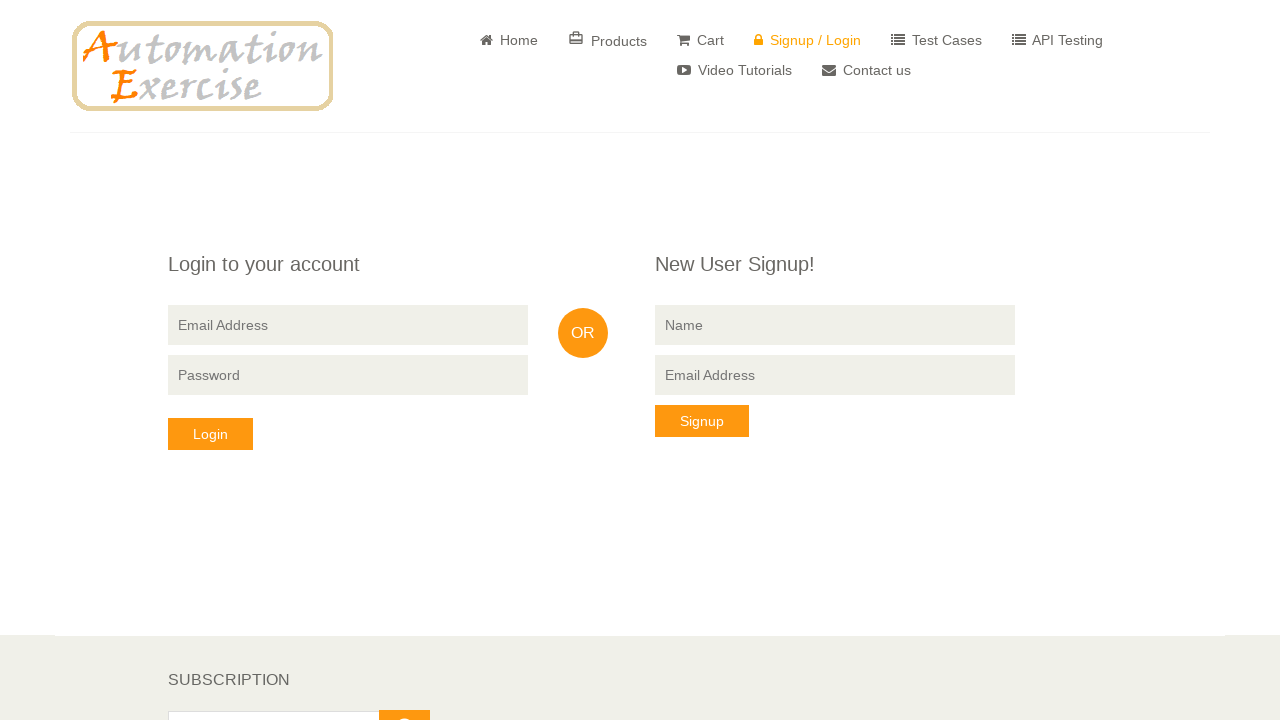

Filled login email field with incorrect email 'wrongemail@gmail.com' on .login-form > form[method='post'] > input[name='email']
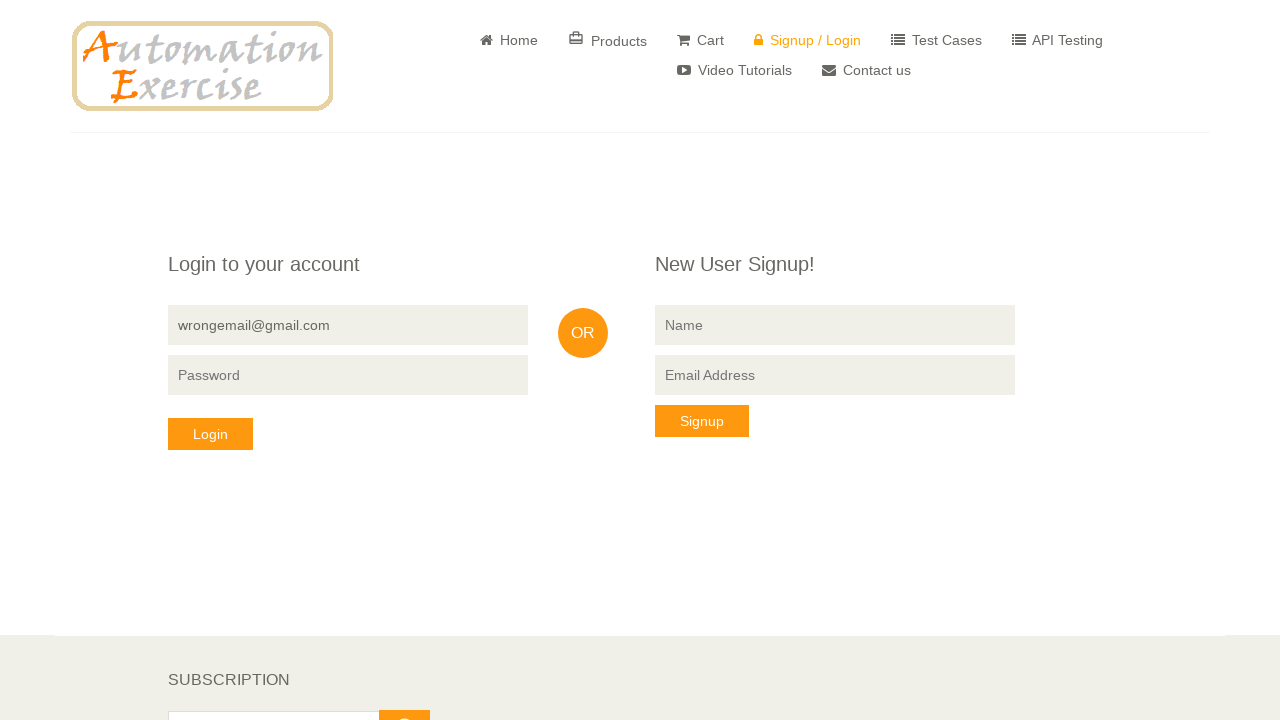

Filled password field with incorrect password 'wrongpassword' on form[method='post'] > input[name='password']
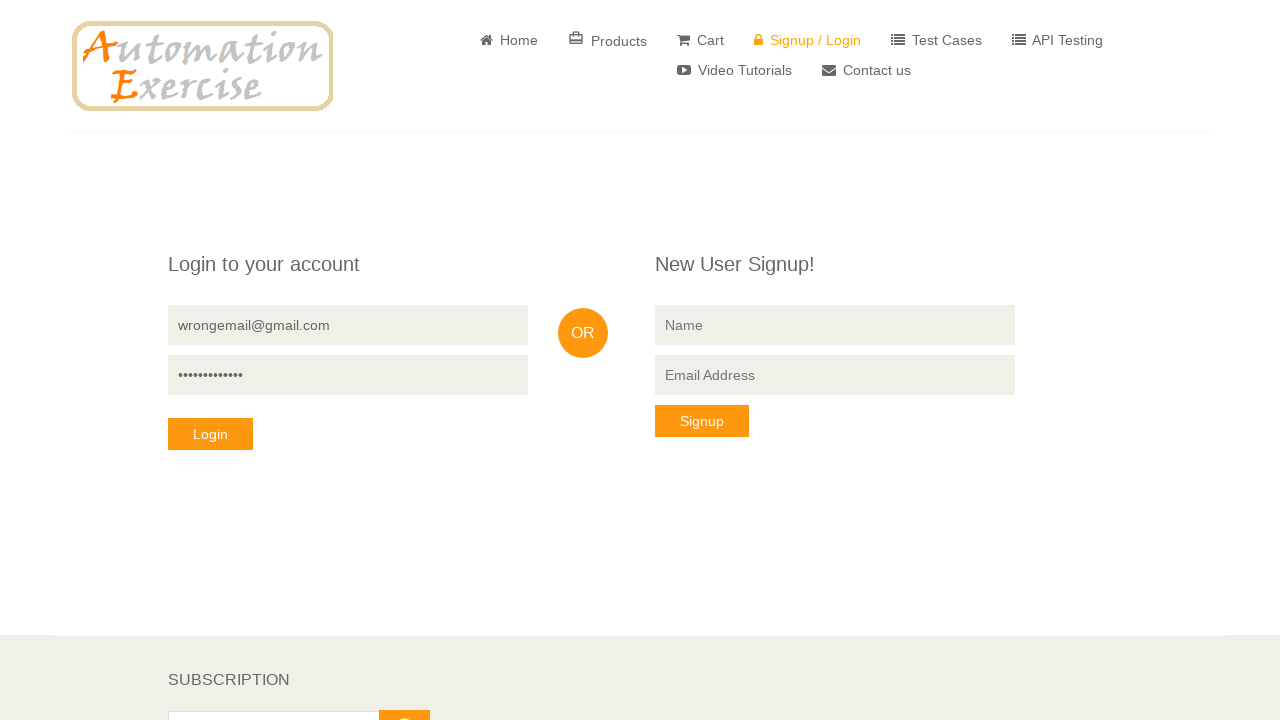

Clicked login button to attempt authentication with incorrect credentials at (210, 434) on .login-form > form[method='post'] > .btn.btn-default
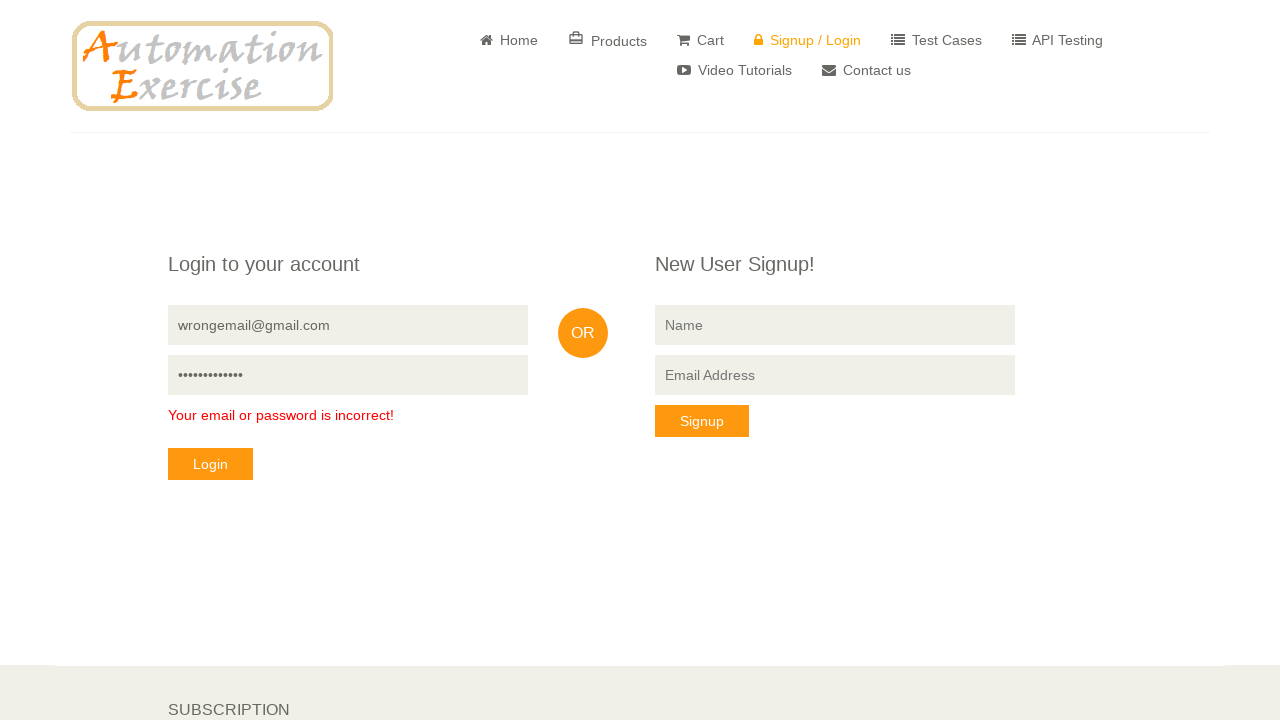

Error message appeared on login form, verifying incorrect credentials were rejected
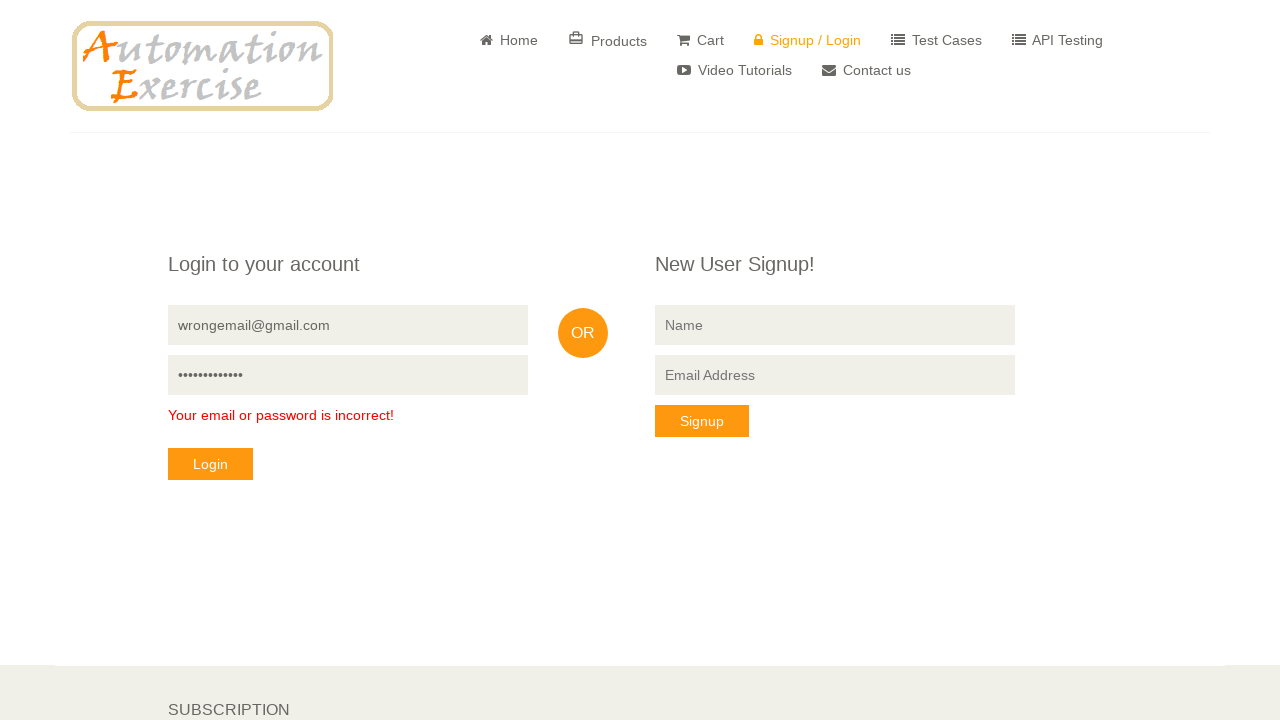

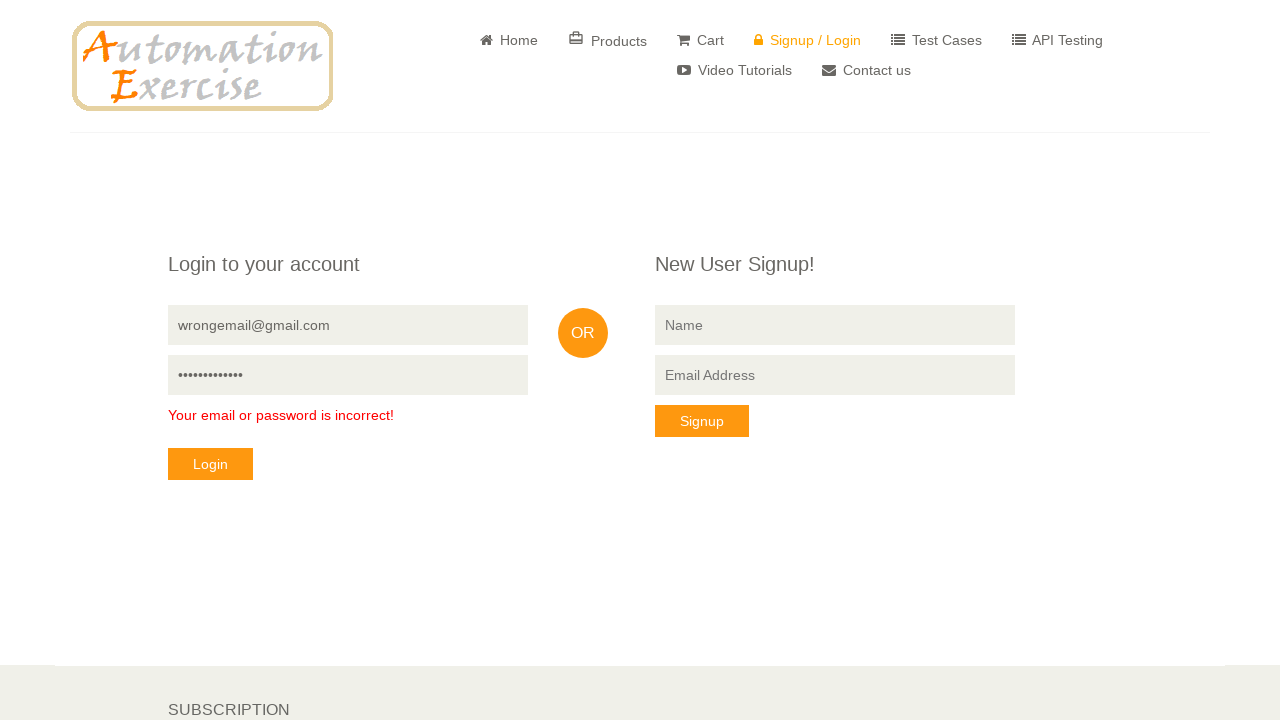